Navigates to the locators page and verifies both heading texts are displayed and buttons are clickable

Starting URL: https://acctabootcamp.github.io/site/examples/locators

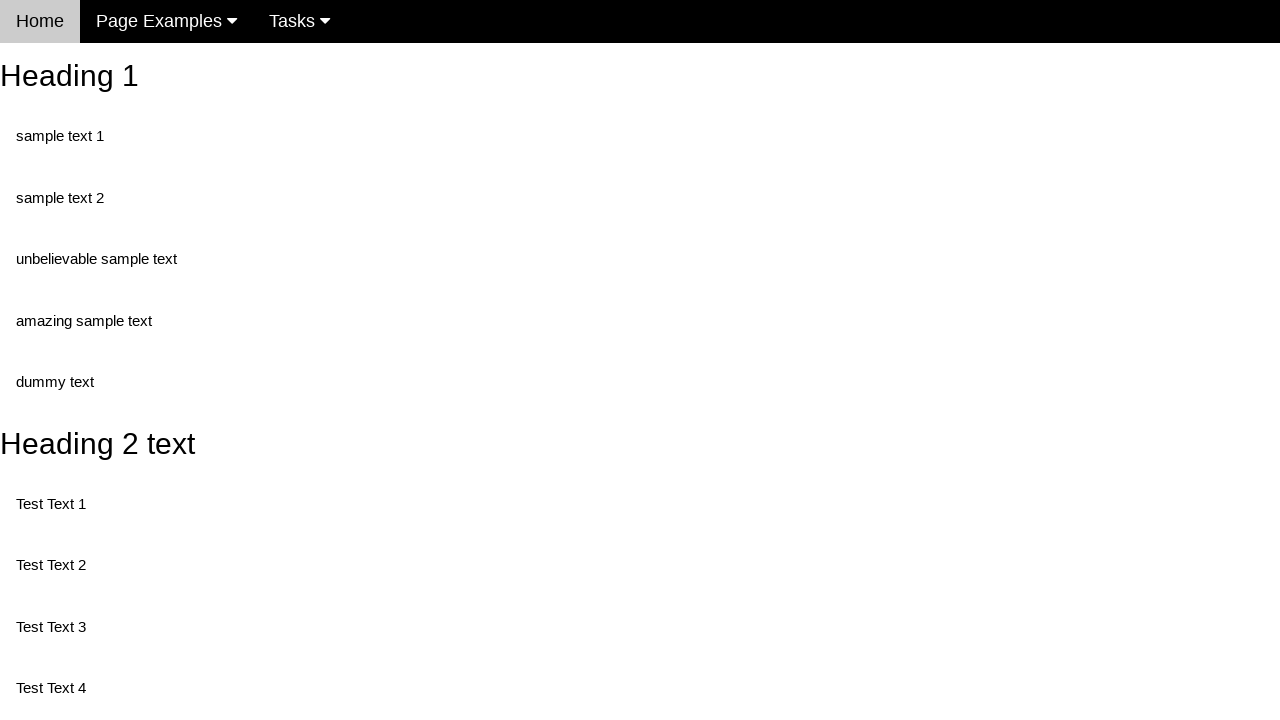

Navigated to locators page
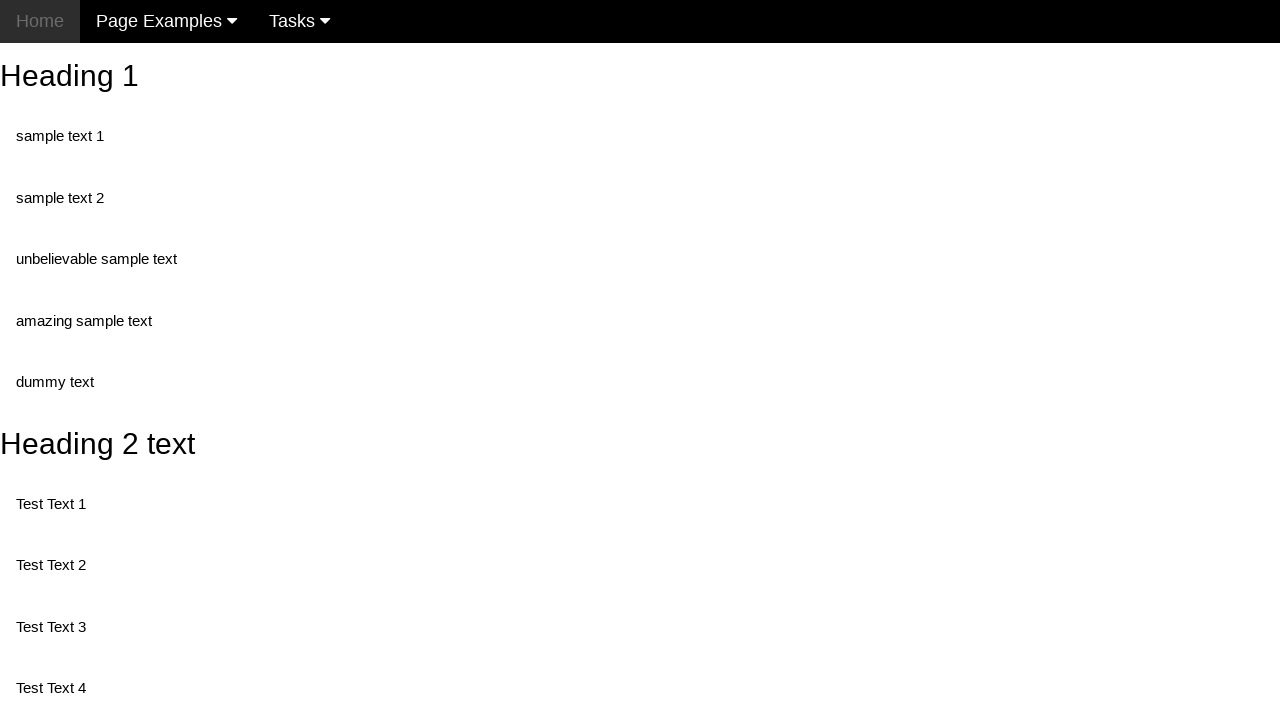

Verified heading 1 text is displayed
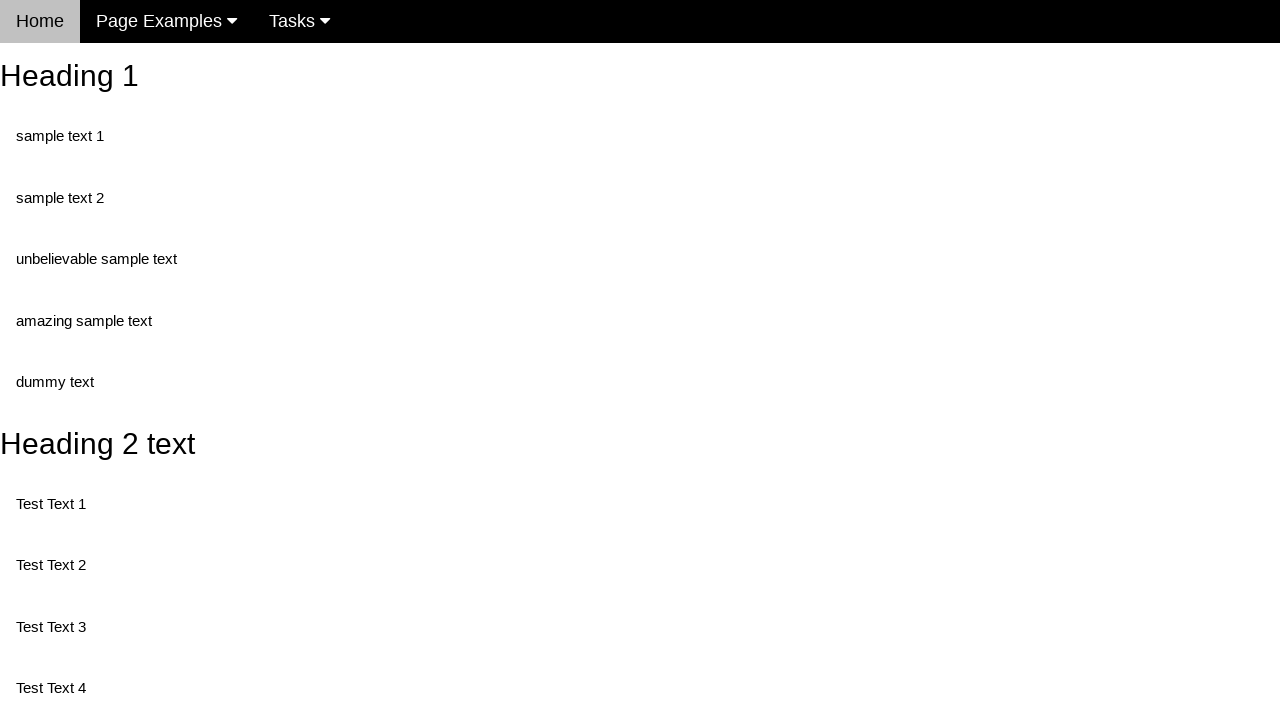

Verified heading 2 text is displayed
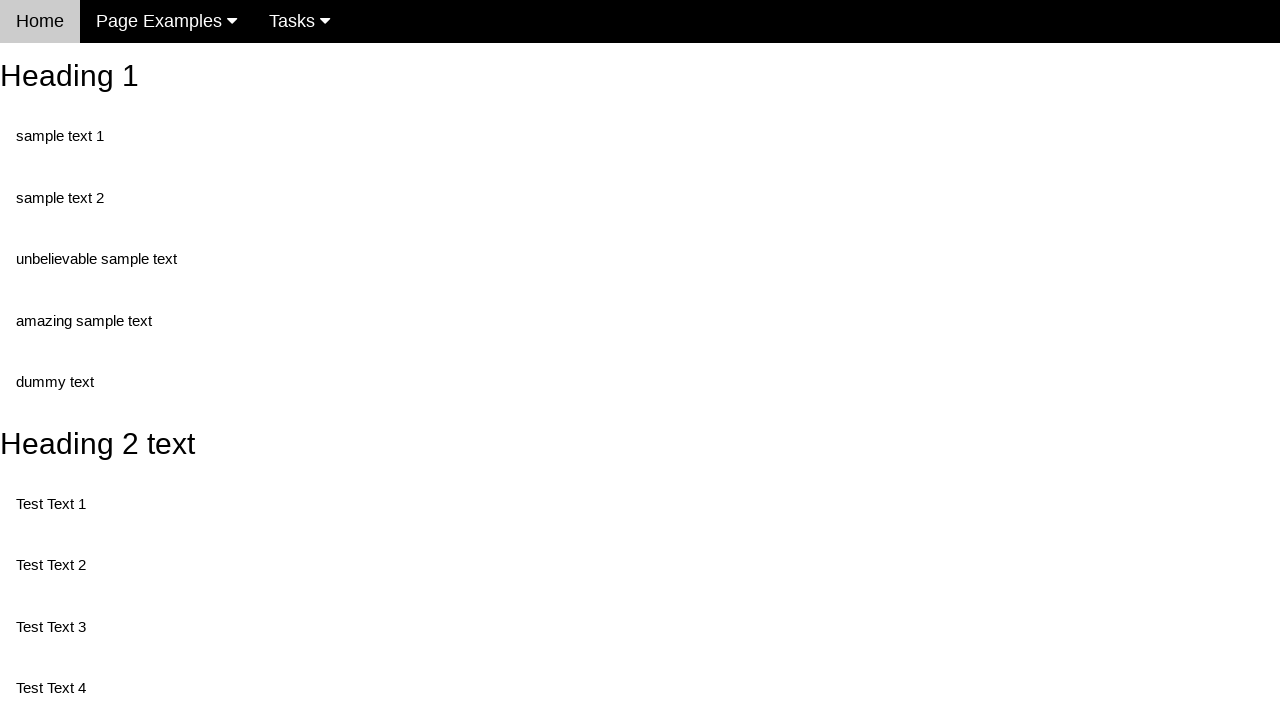

Verified randomButton1 is enabled and clickable
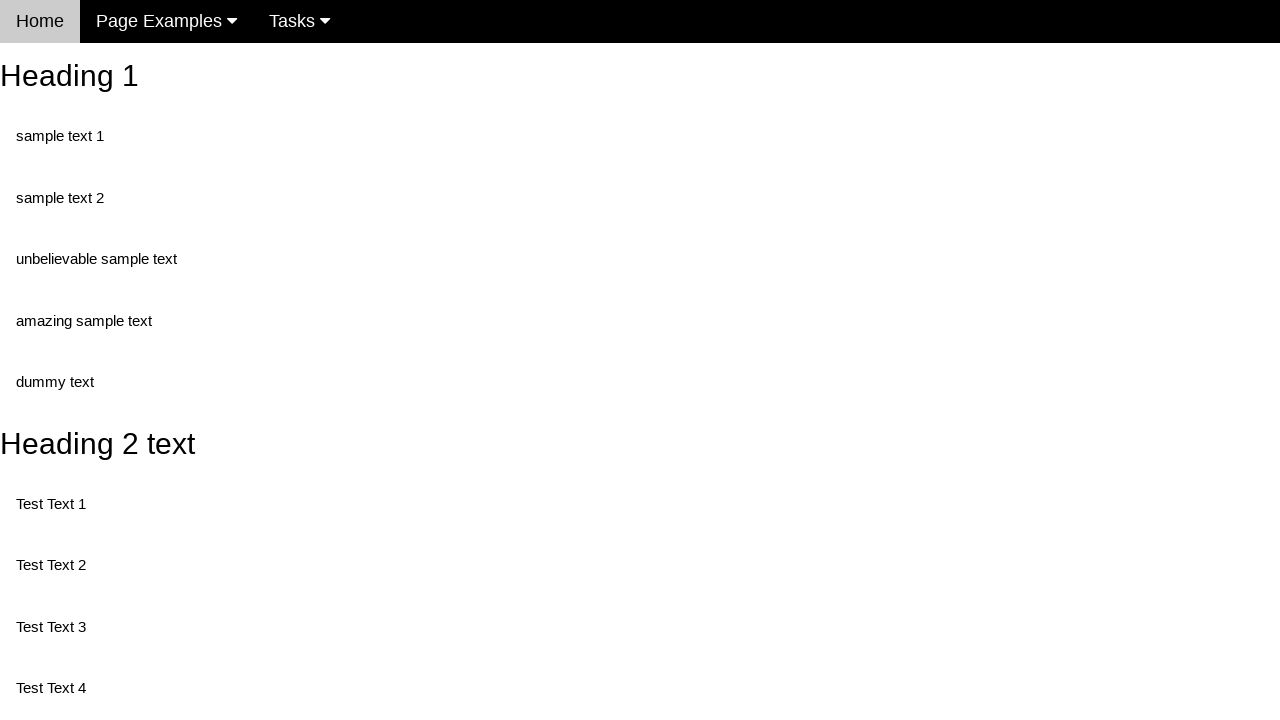

Verified randomButton2 is enabled and clickable
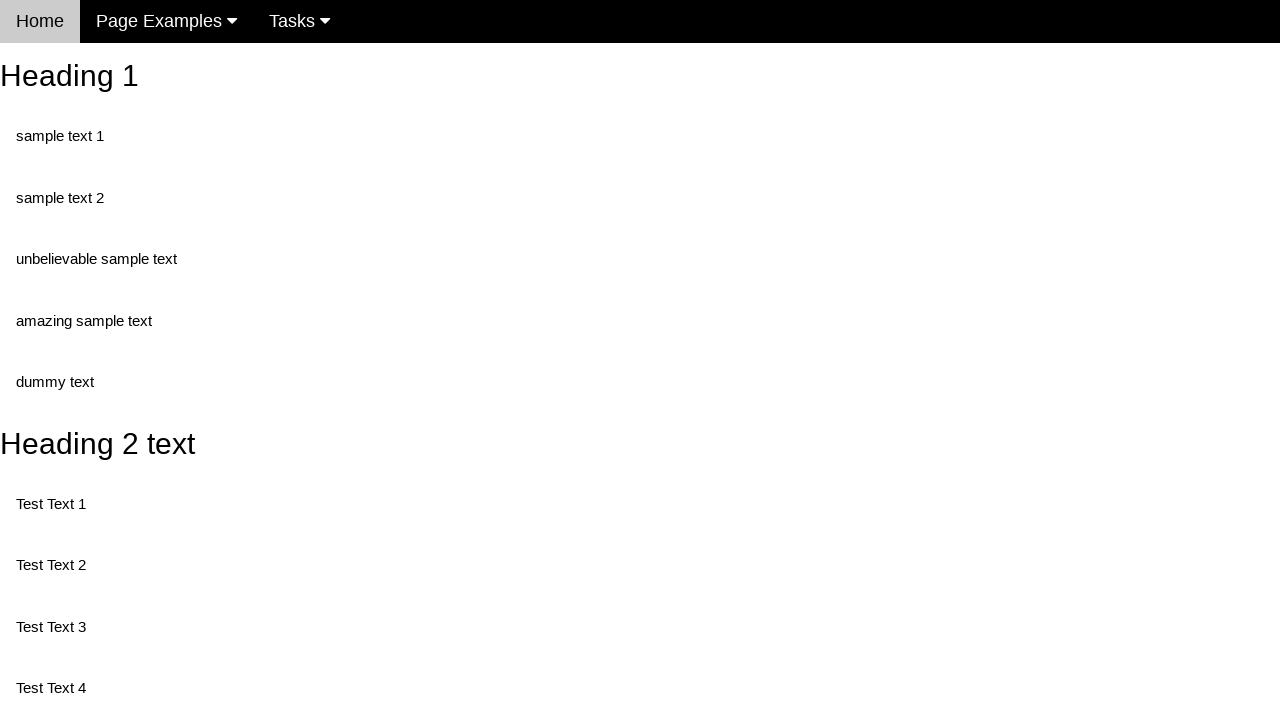

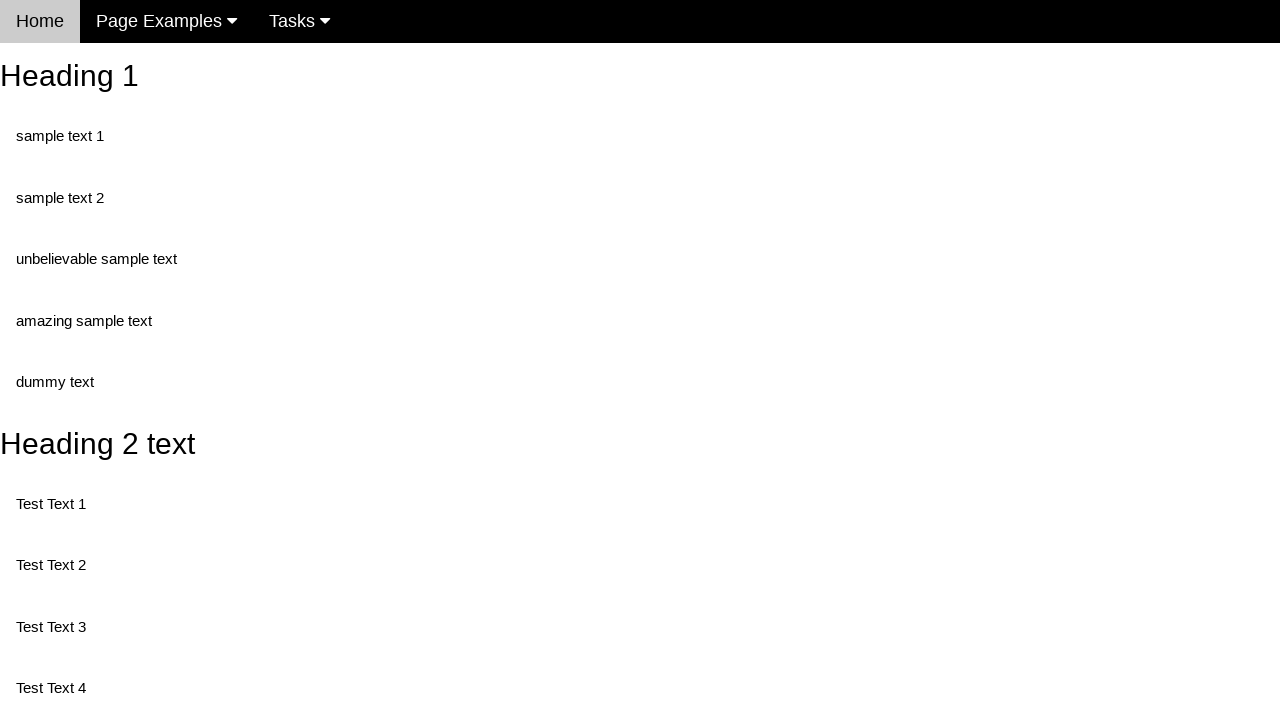